Tests 7-character validation form with too long input "asv123456" (9 chars) and verifies the validation message shows "Invalid Value"

Starting URL: https://testpages.eviltester.com/styled/apps/7charval/simple7charvalidation.html

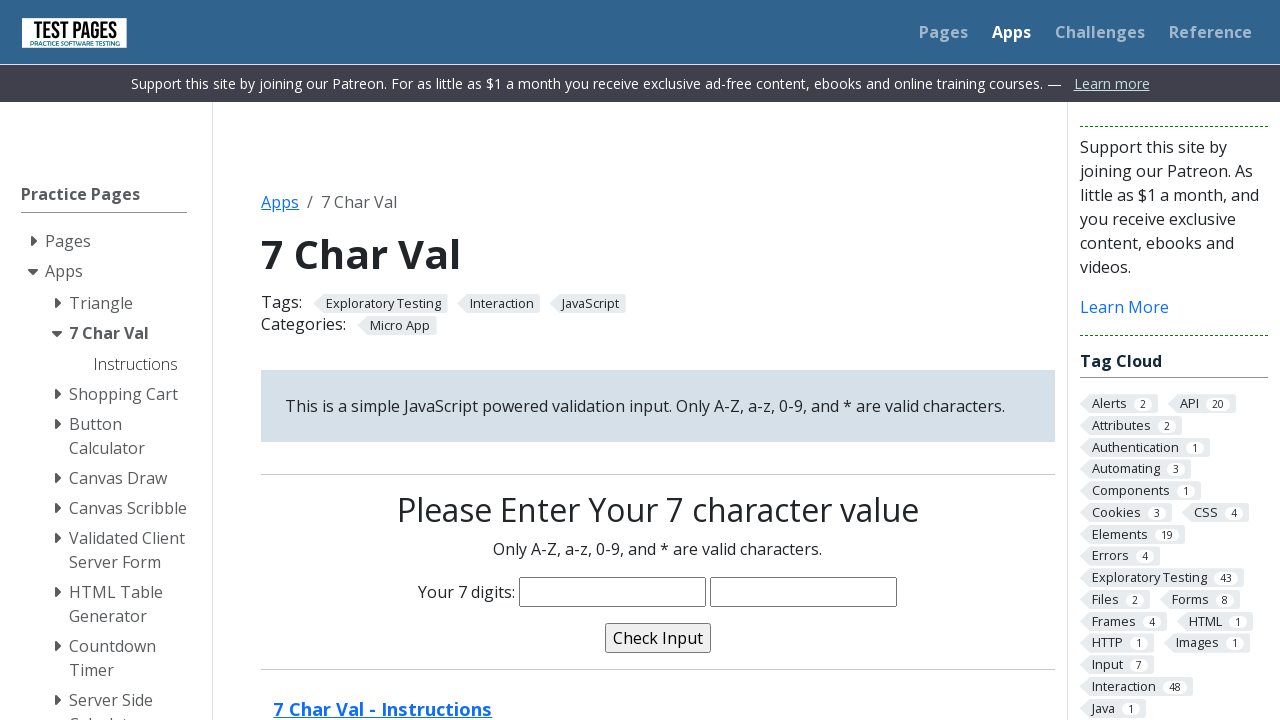

Filled characters field with 9-character input 'asv123456' (exceeds 7-character limit) on input[name='characters']
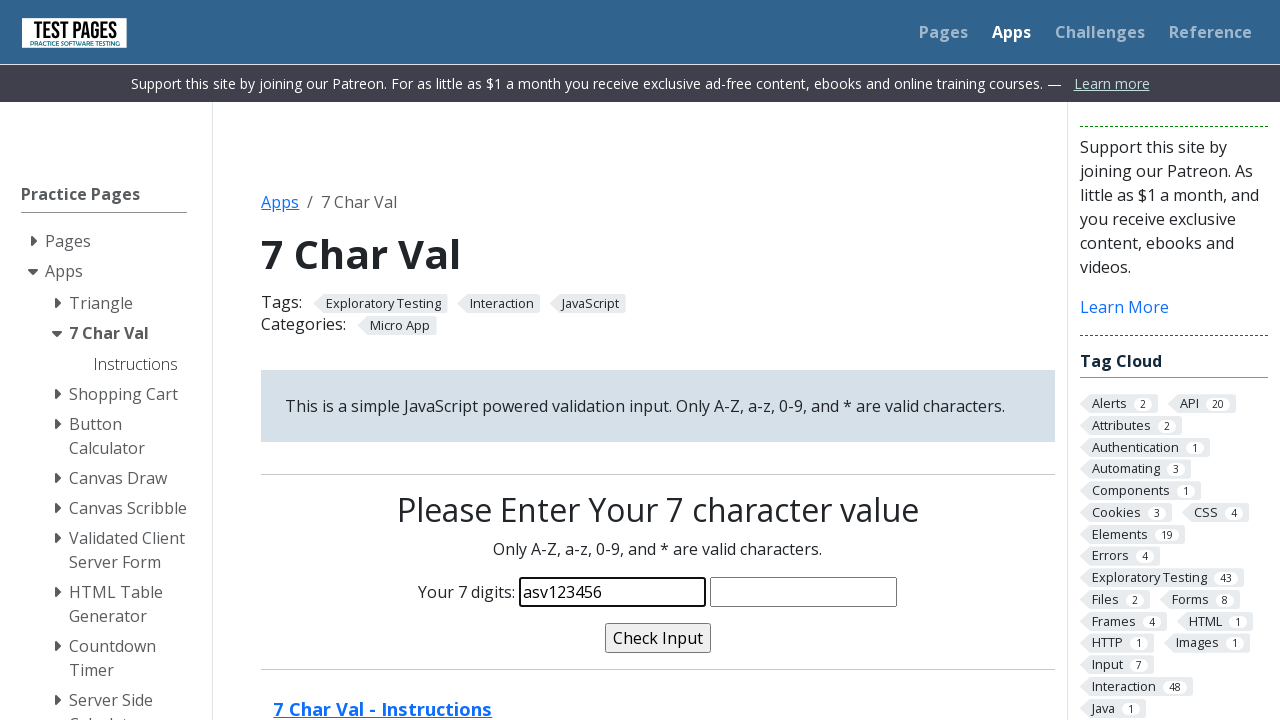

Clicked validate button to trigger validation at (658, 638) on input[name='validate']
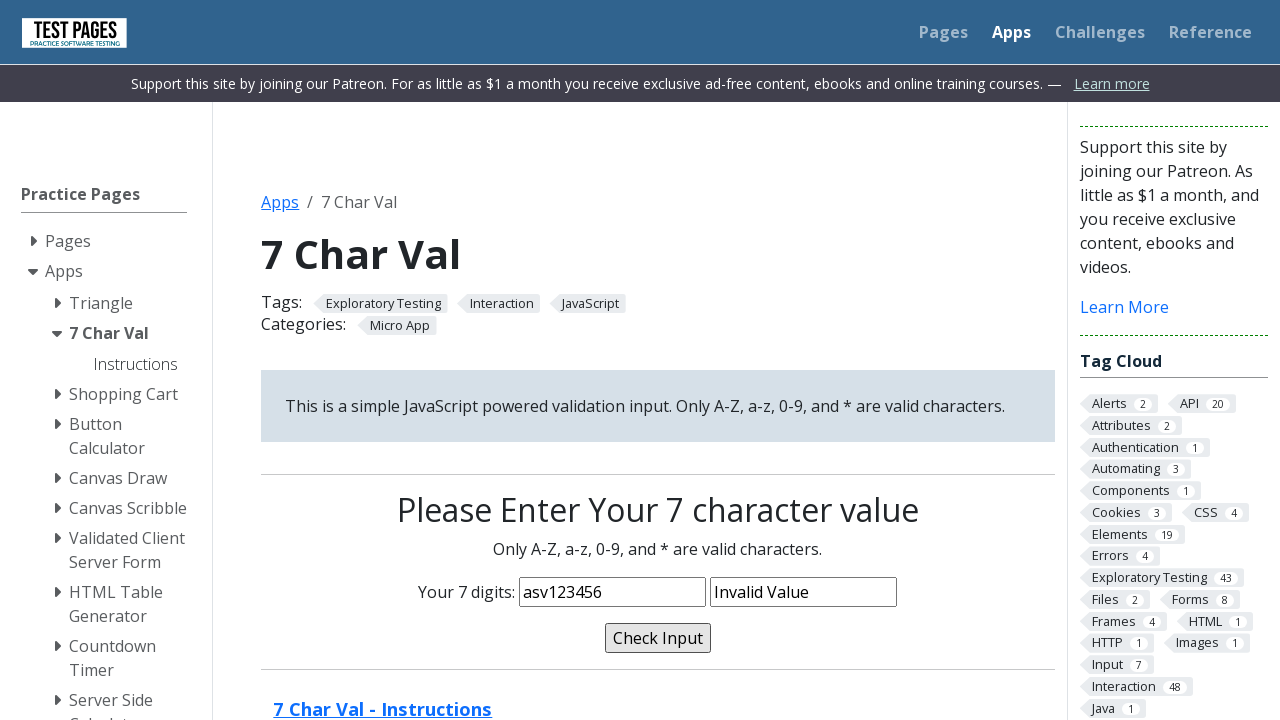

Validation message field appeared showing 'Invalid Value'
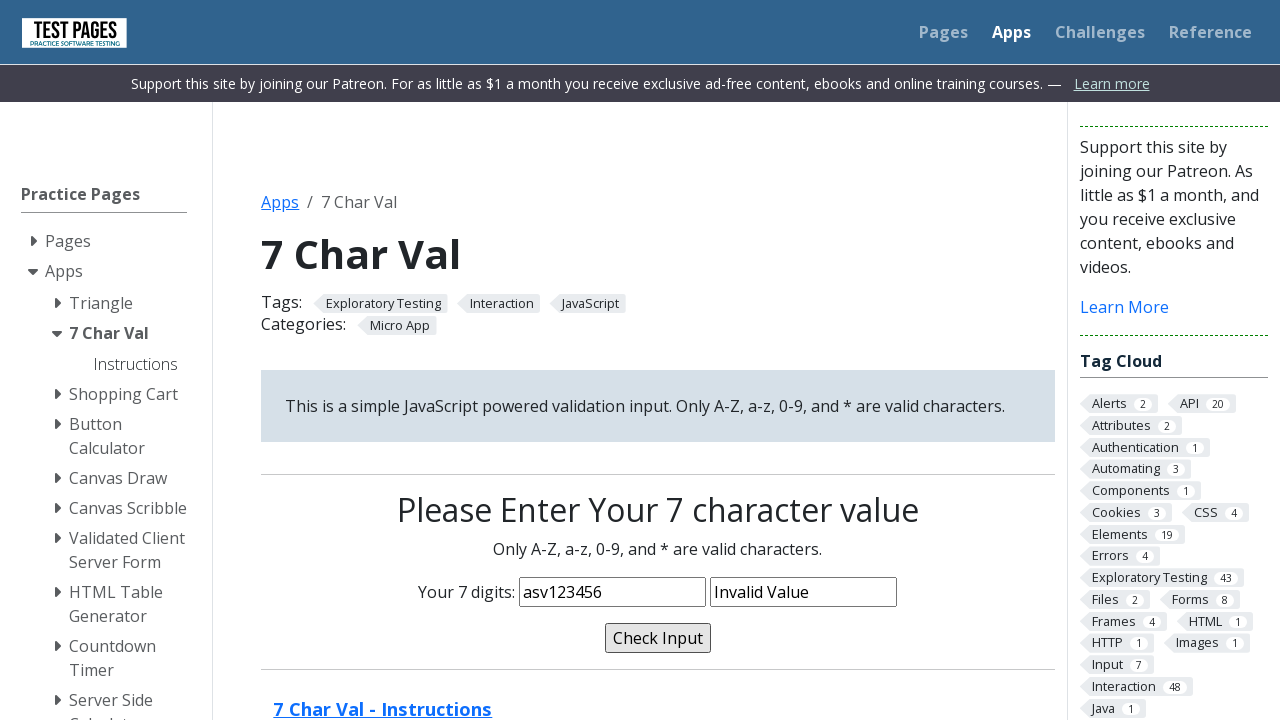

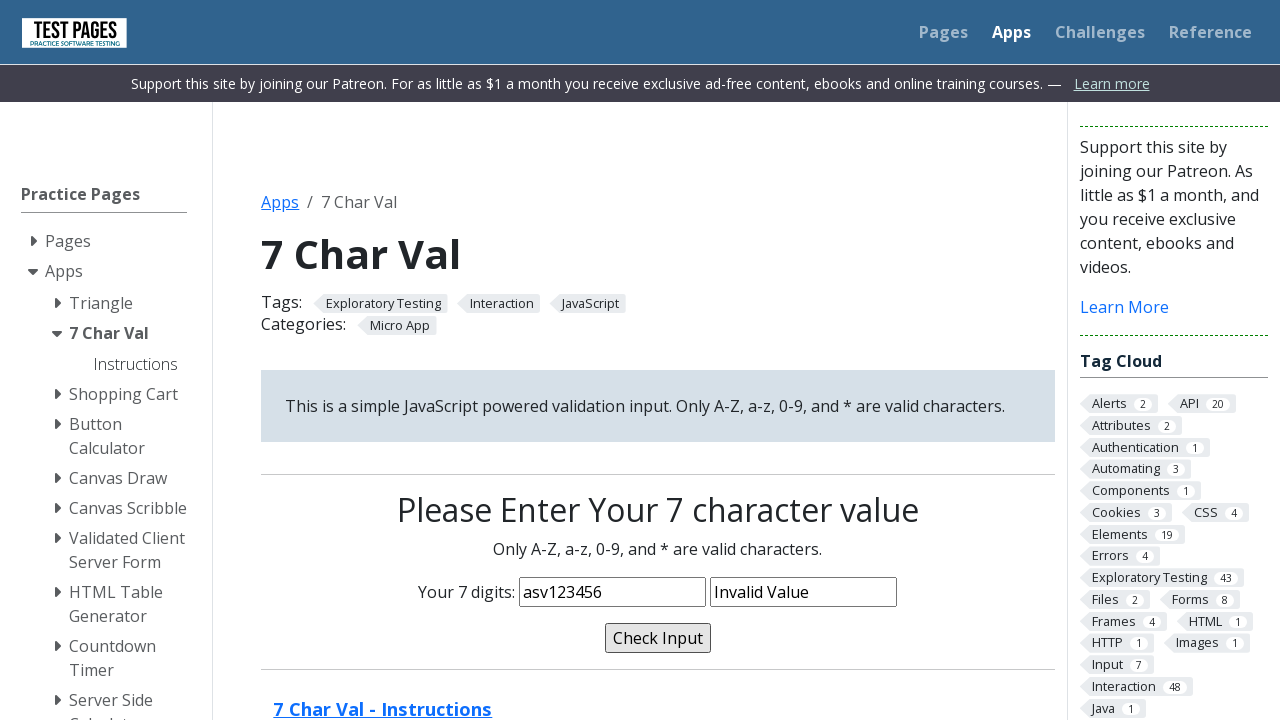